Tests dynamic button text update functionality by entering text in an input field and clicking a button to update its label

Starting URL: http://uitestingplayground.com/textinput

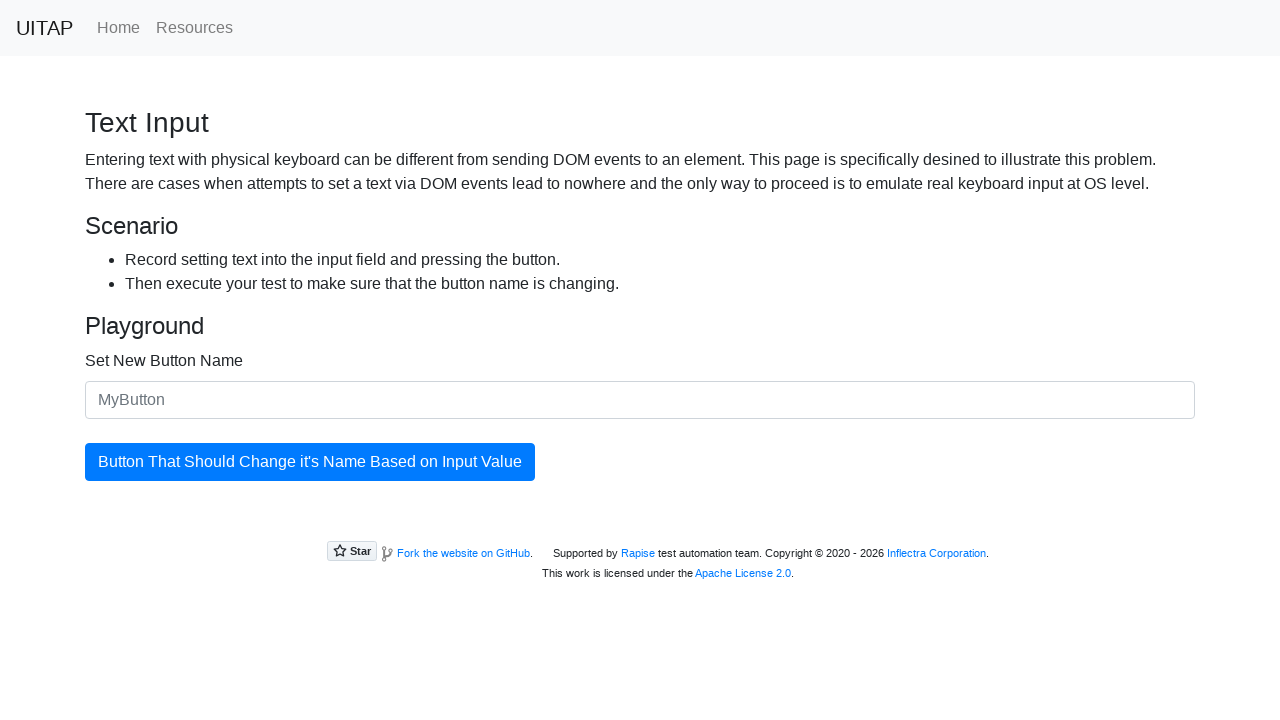

Entered 'SkyPro' in the input field on #newButtonName
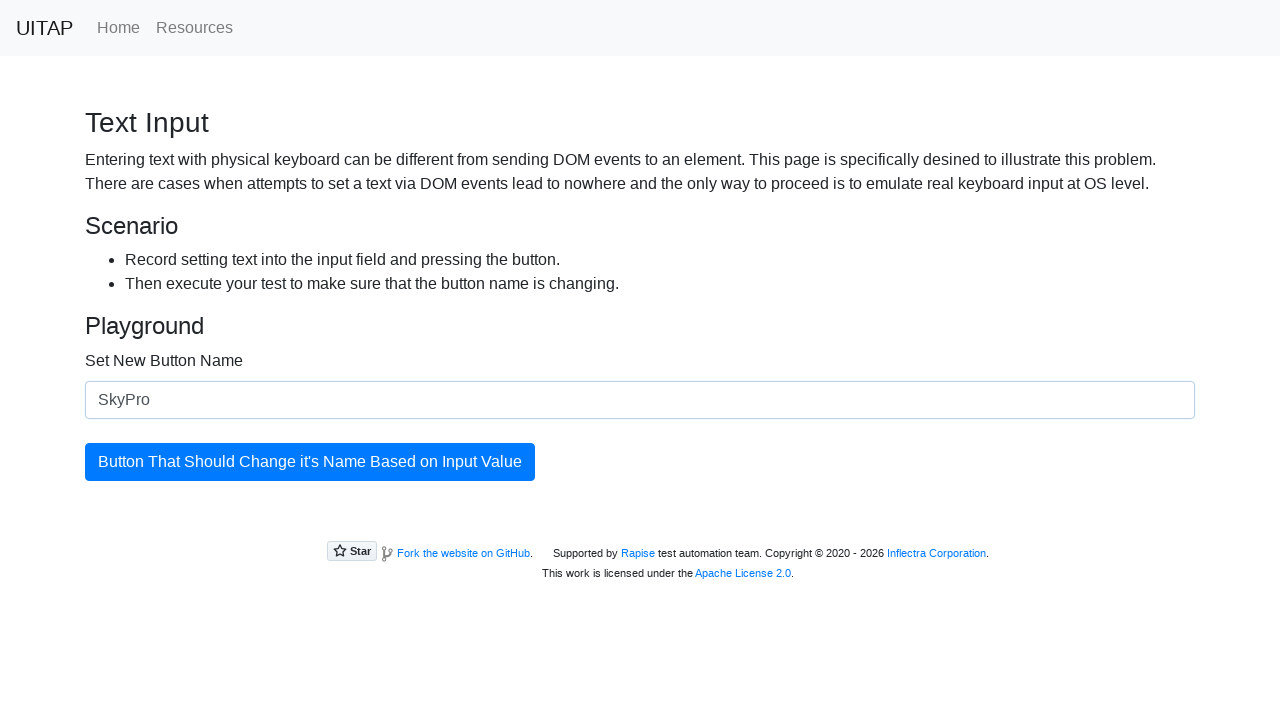

Clicked the button to update its text at (310, 462) on #updatingButton
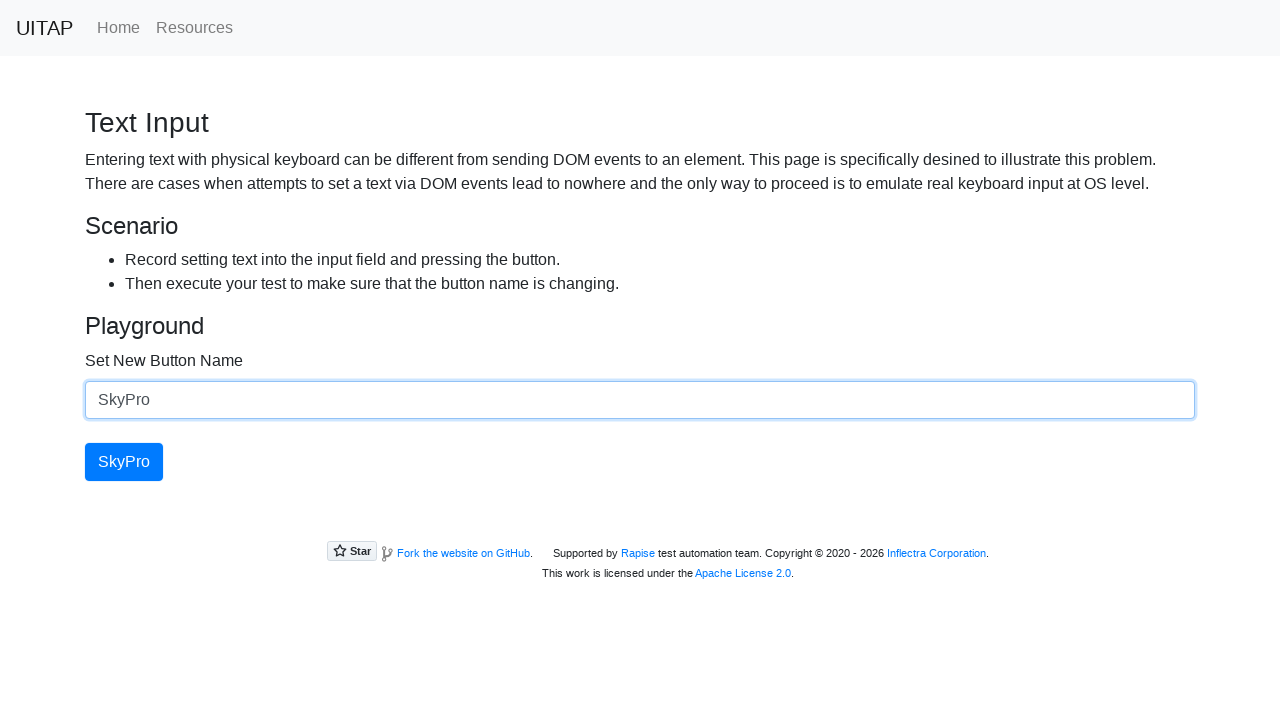

Retrieved updated button text: 'SkyPro'
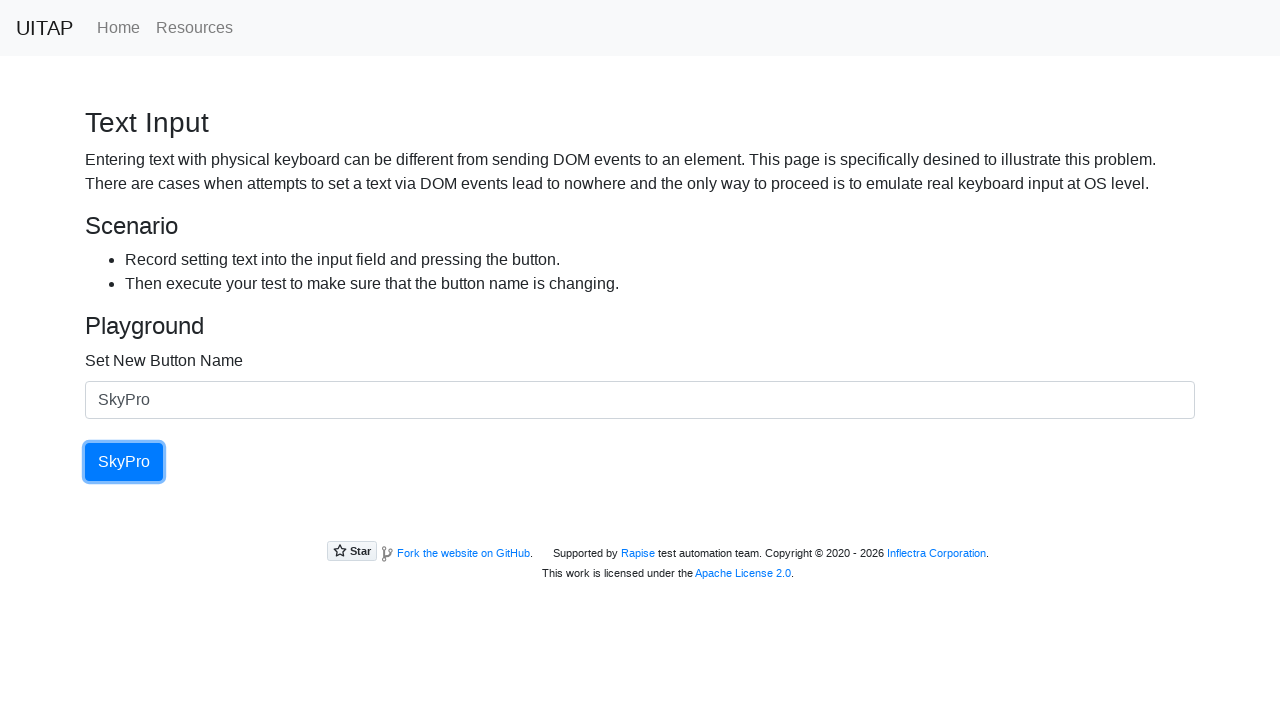

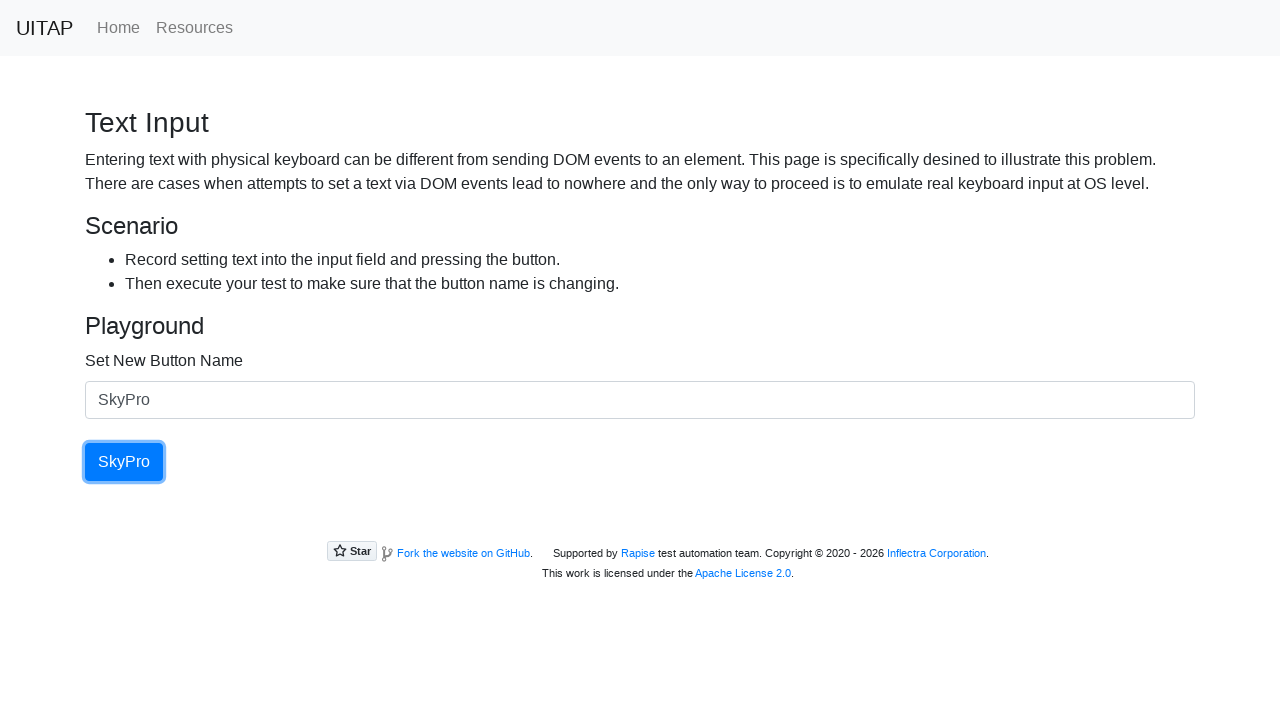